Tests dropdown selection functionality by selecting options from two different dropdown menus using different selection methods

Starting URL: https://grotechminds.com/dropdown/

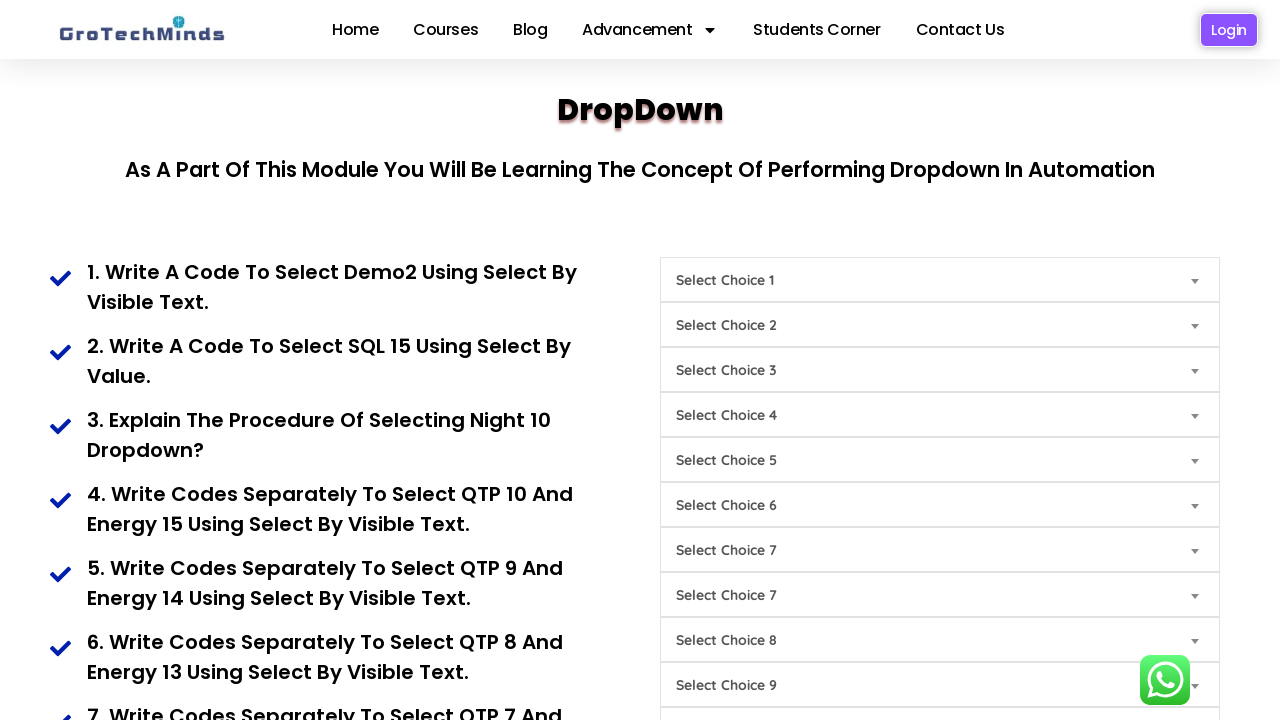

Located first dropdown element with class Choice1
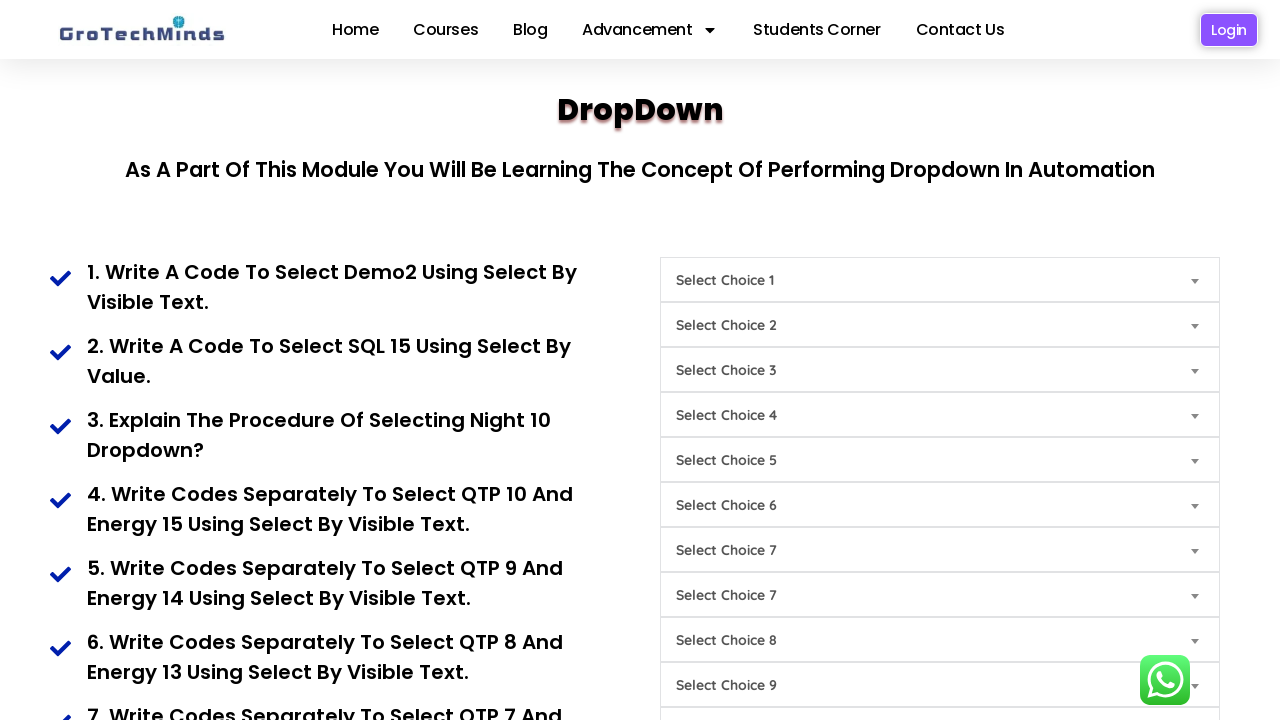

Selected 'Demo6' from first dropdown using visible text on select.form-select.Choice1
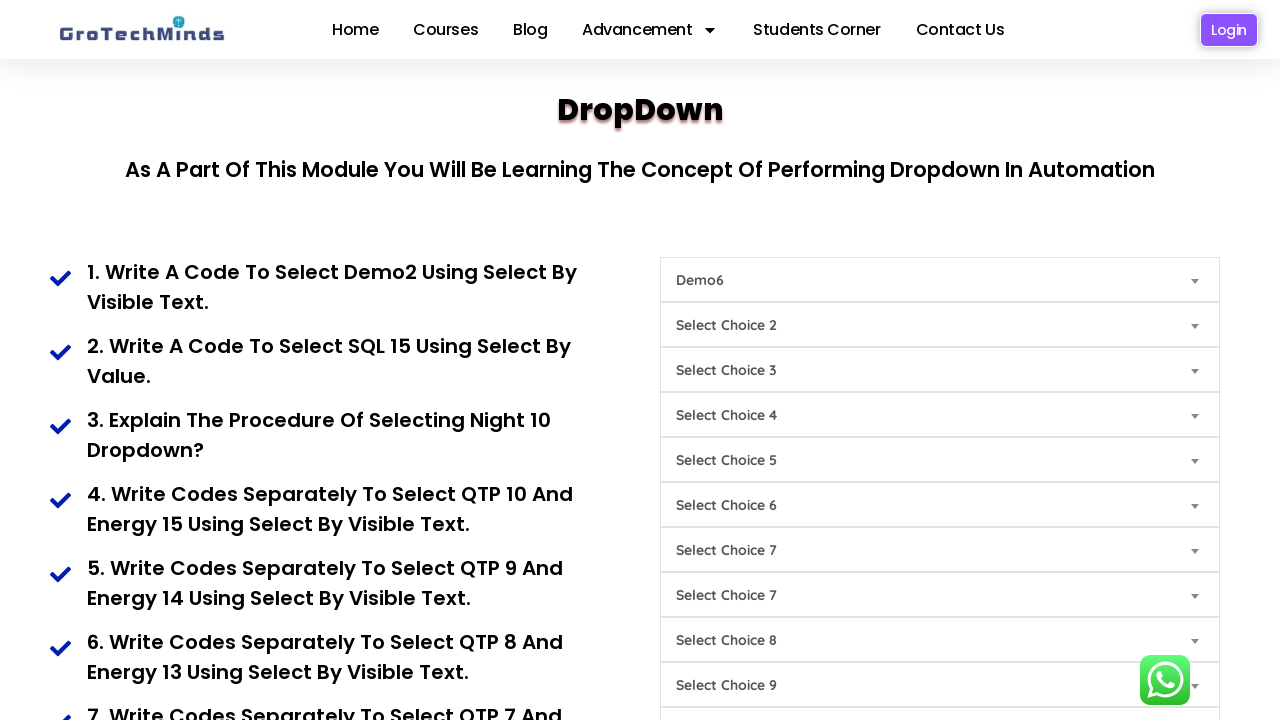

Located second dropdown element with class Choice2
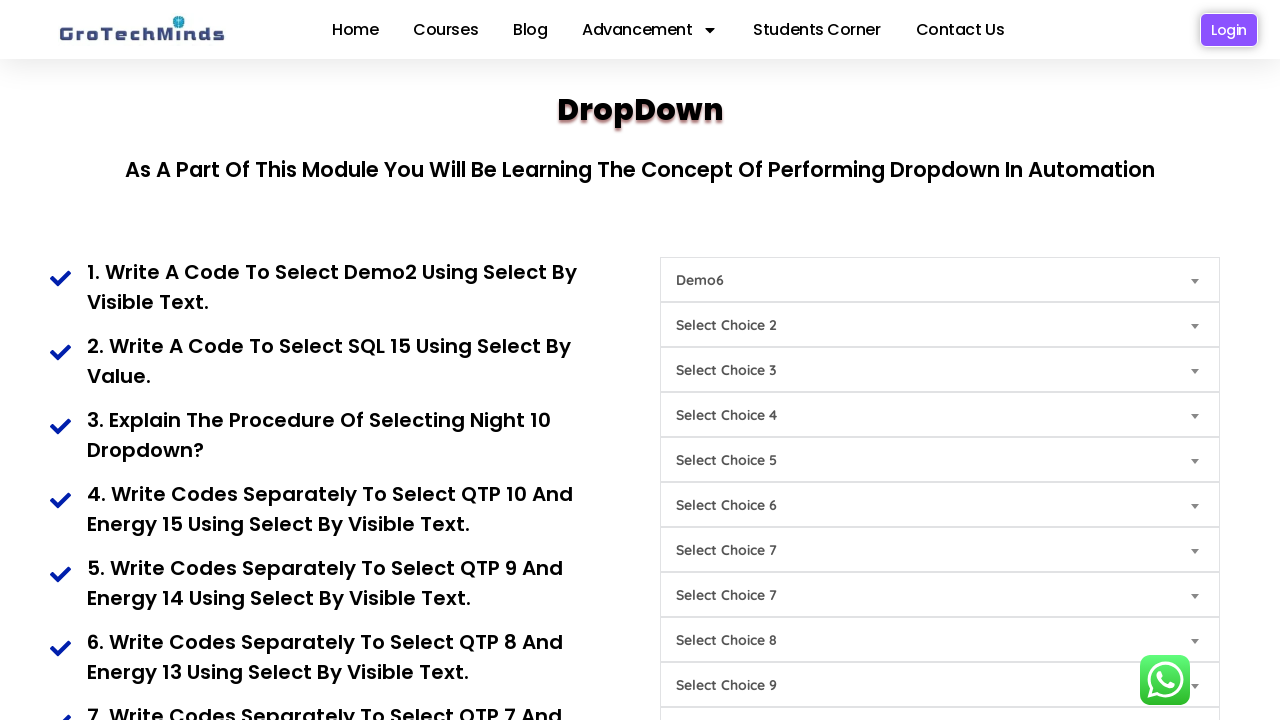

Selected option at index 5 from second dropdown on select.form-select.Choice2
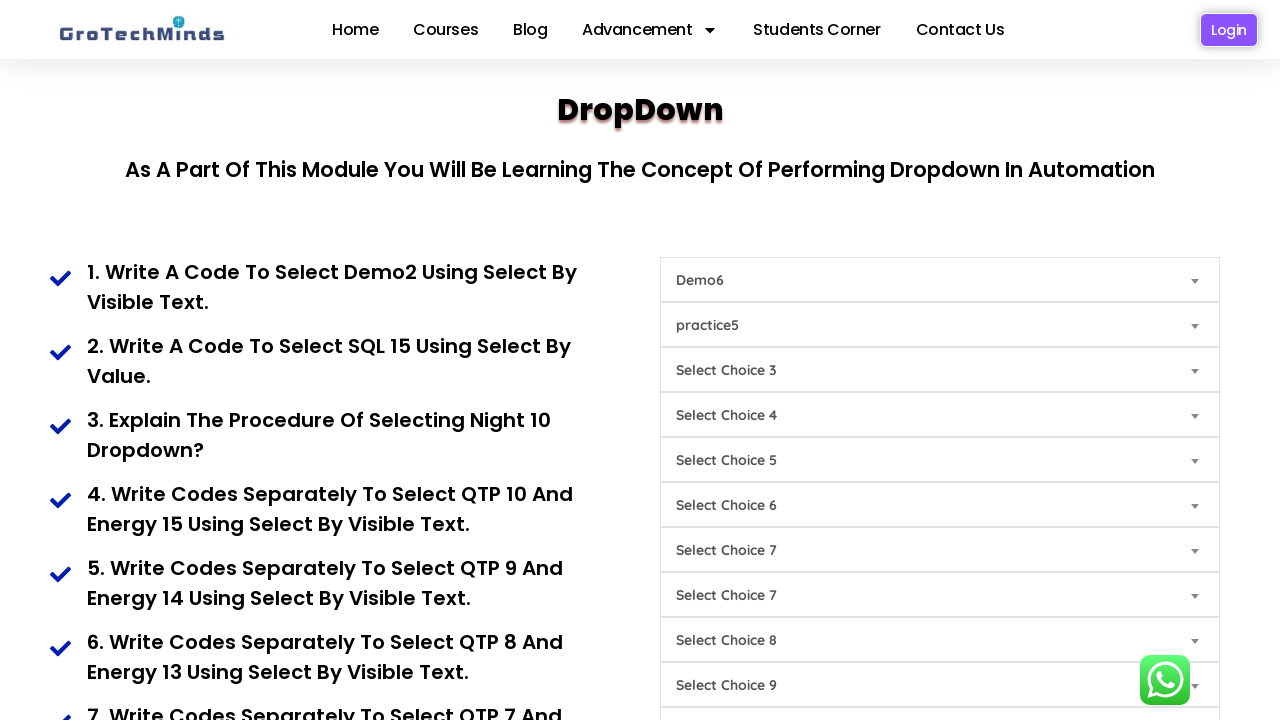

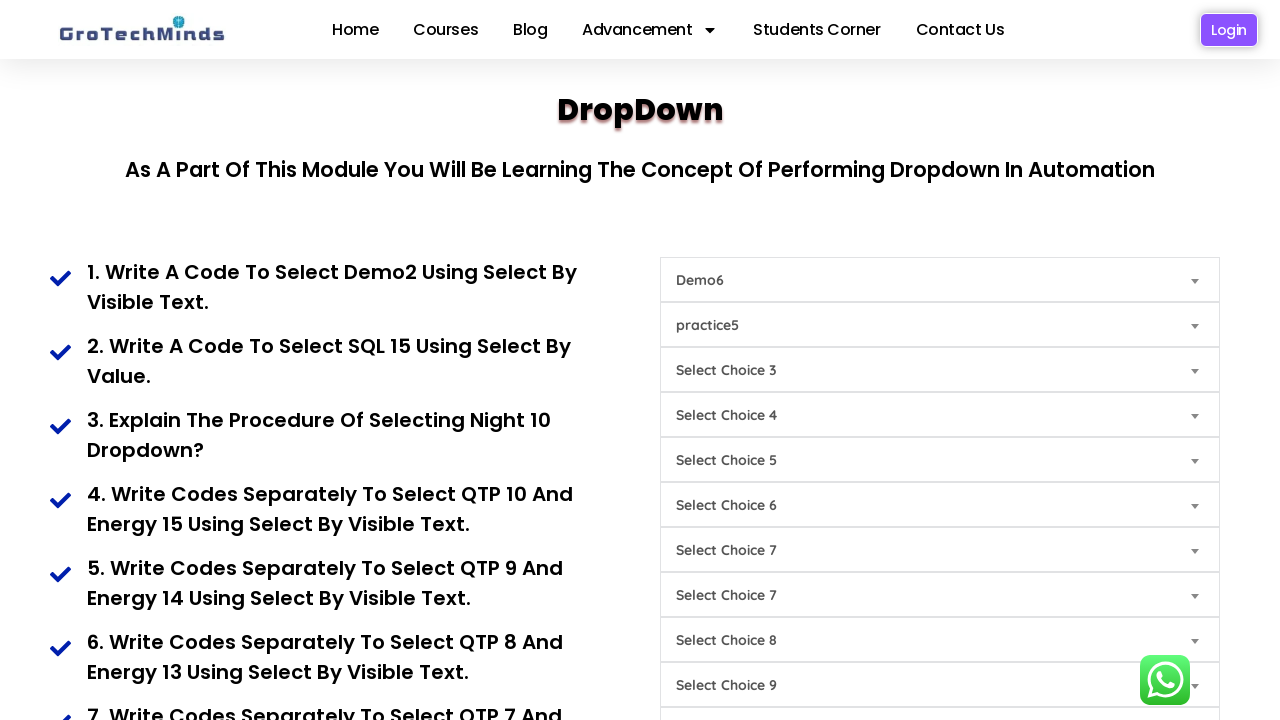